Tests that entered text is trimmed when editing a todo item

Starting URL: https://demo.playwright.dev/todomvc

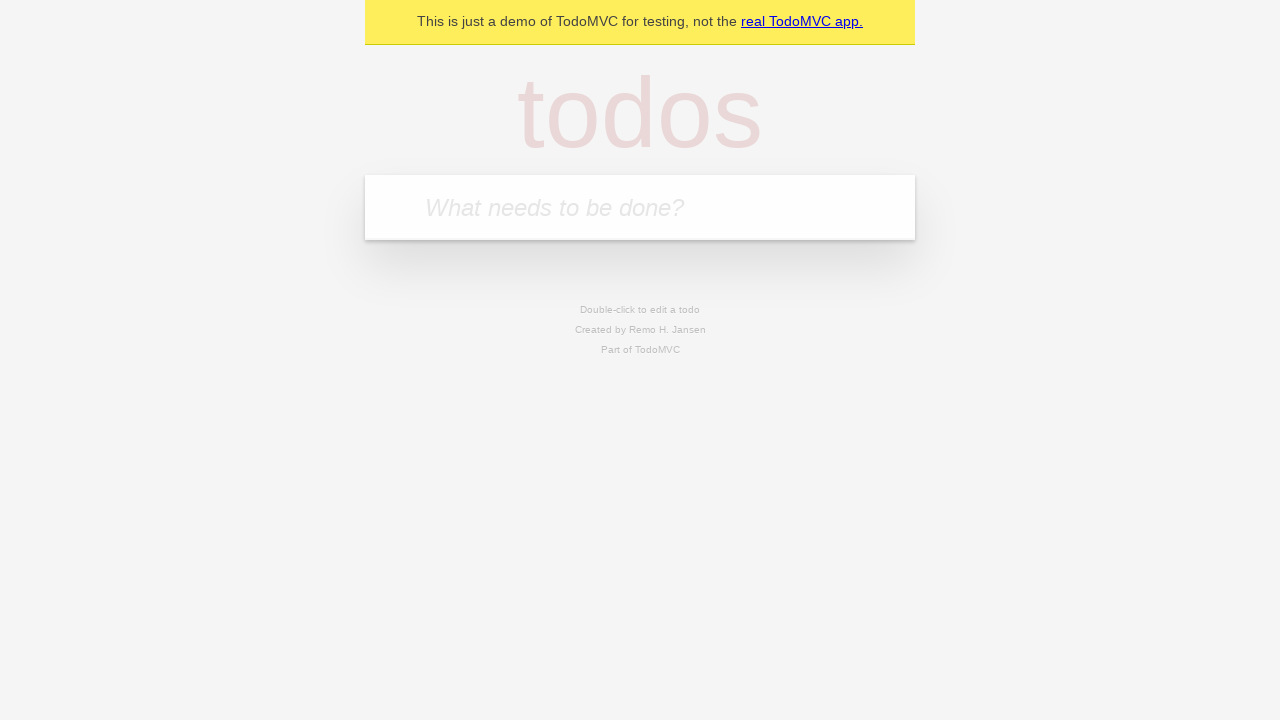

Filled todo input with 'buy some cheese' on internal:attr=[placeholder="What needs to be done?"i]
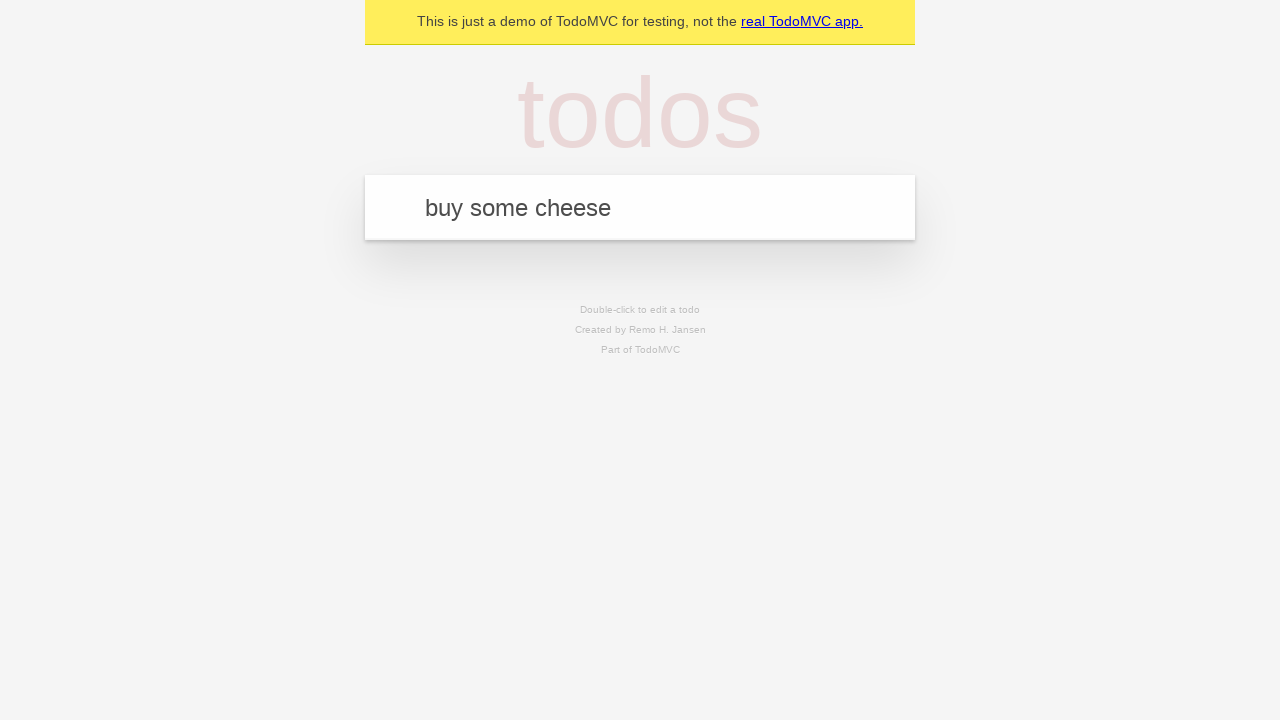

Pressed Enter to create todo 'buy some cheese' on internal:attr=[placeholder="What needs to be done?"i]
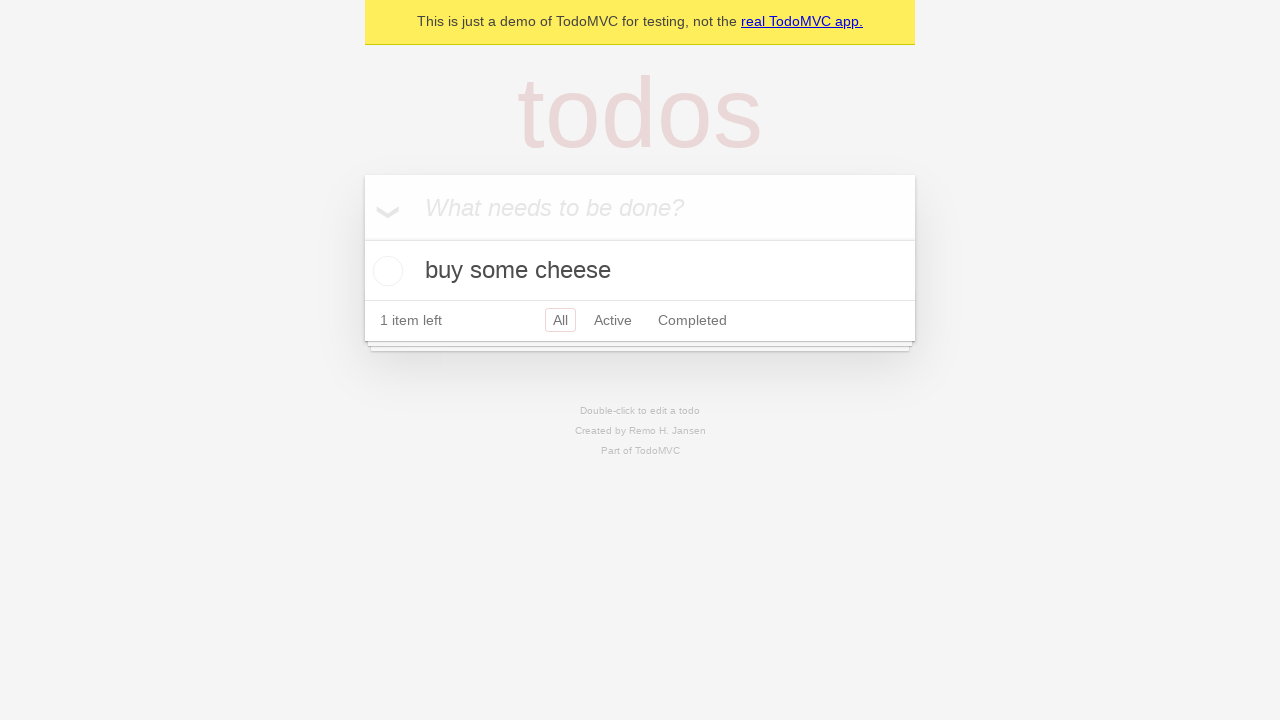

Filled todo input with 'feed the cat' on internal:attr=[placeholder="What needs to be done?"i]
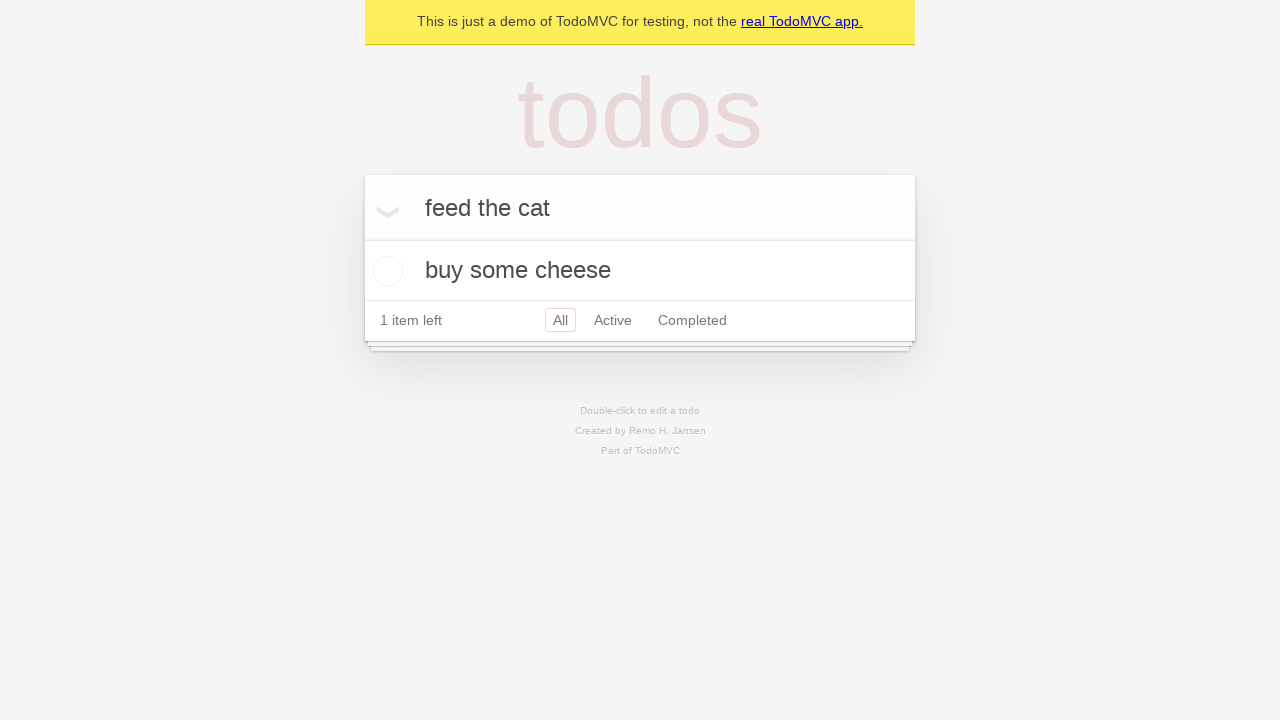

Pressed Enter to create todo 'feed the cat' on internal:attr=[placeholder="What needs to be done?"i]
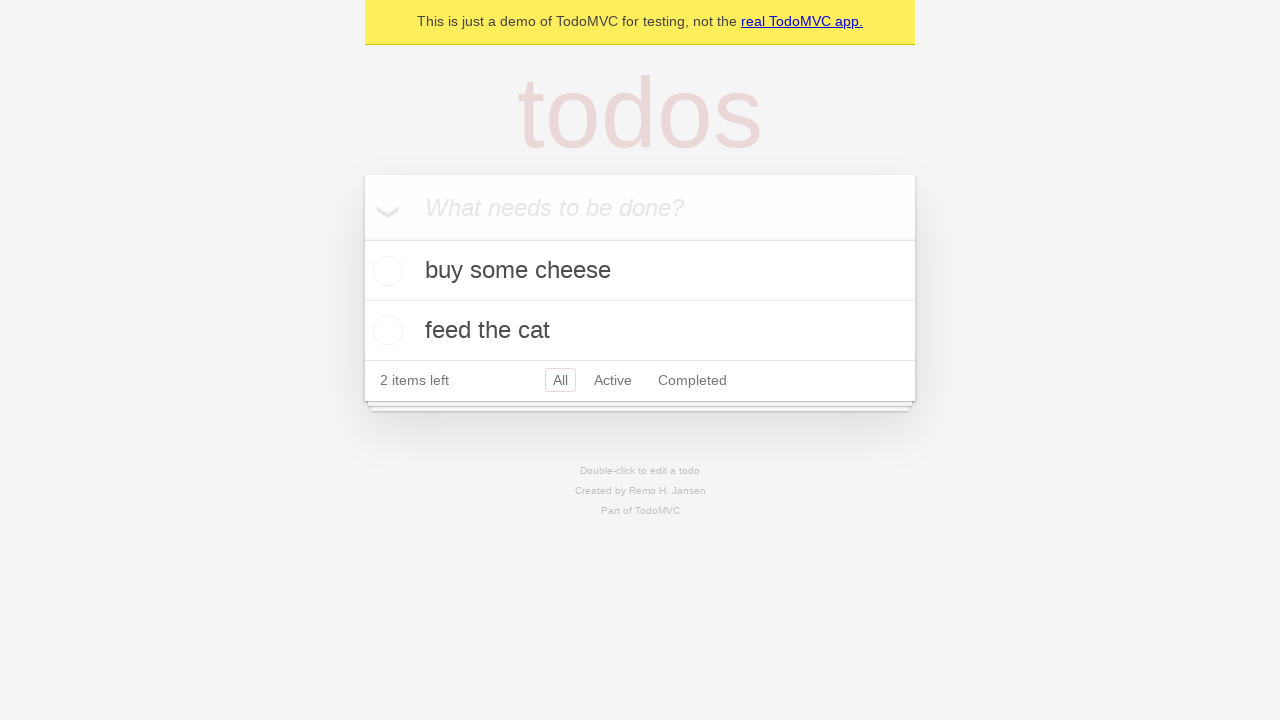

Filled todo input with 'book a doctors appointment' on internal:attr=[placeholder="What needs to be done?"i]
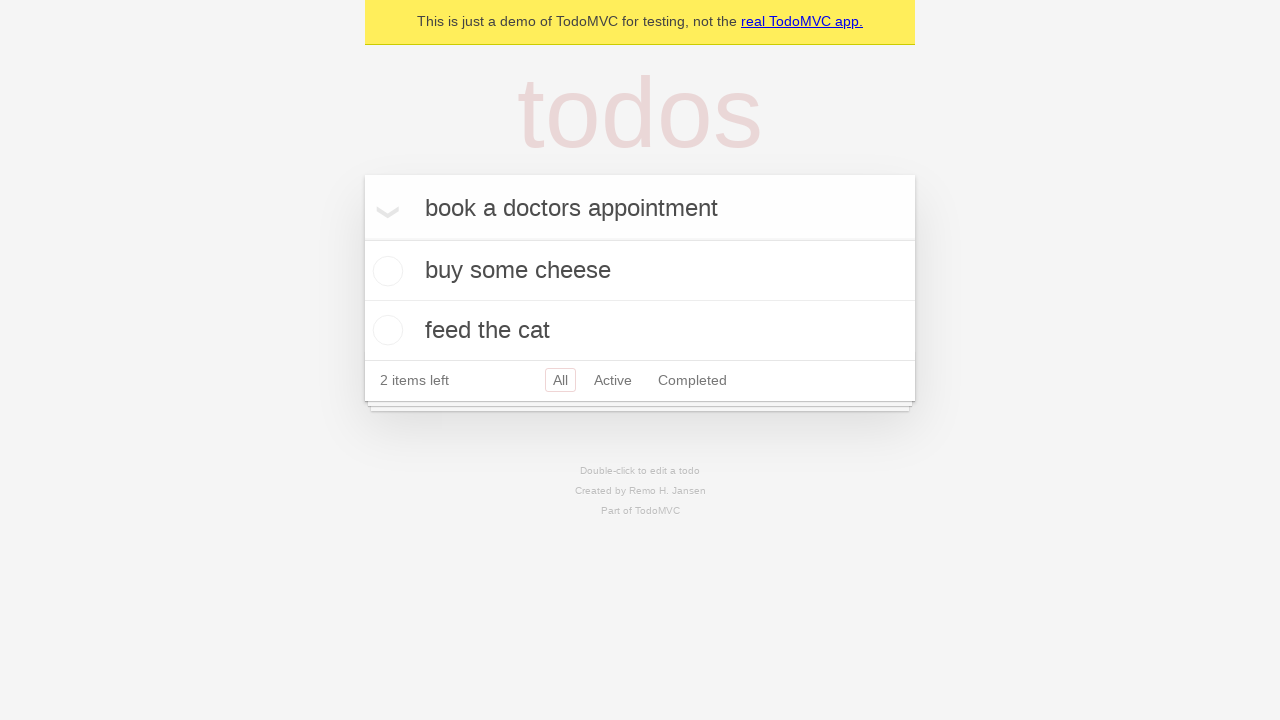

Pressed Enter to create todo 'book a doctors appointment' on internal:attr=[placeholder="What needs to be done?"i]
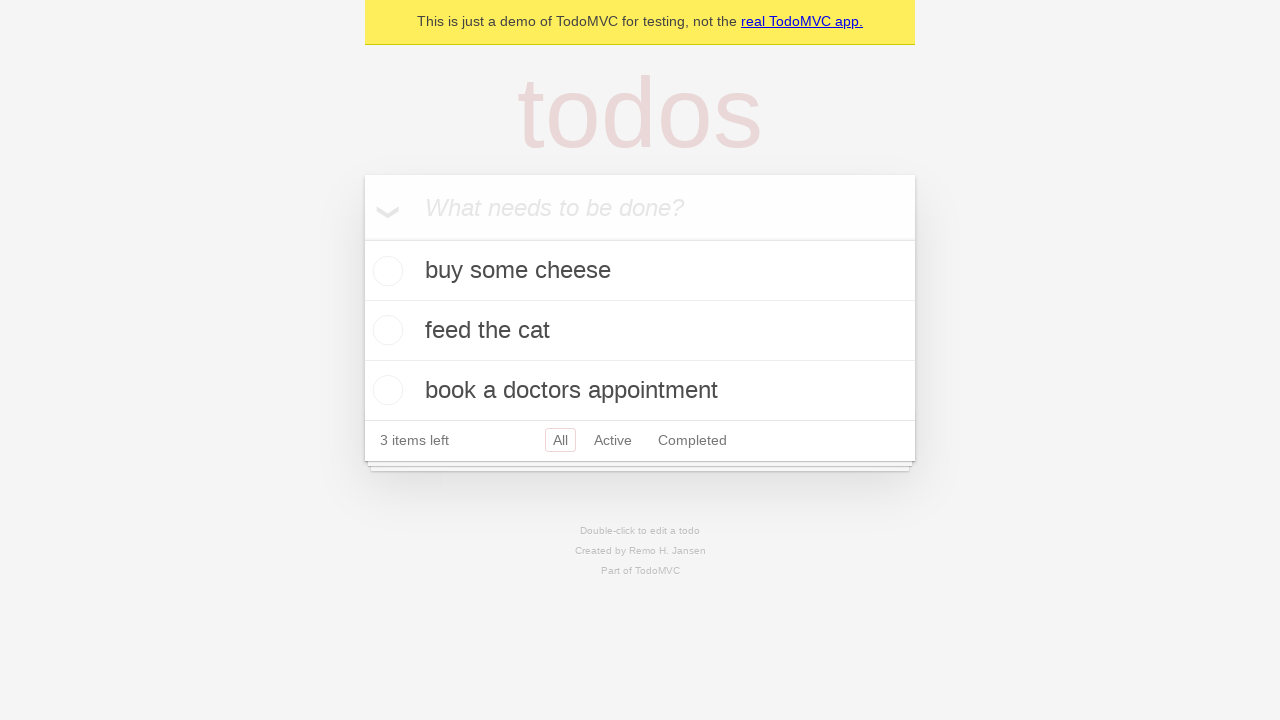

Double-clicked on the second todo item to enter edit mode at (640, 331) on internal:testid=[data-testid="todo-item"s] >> nth=1
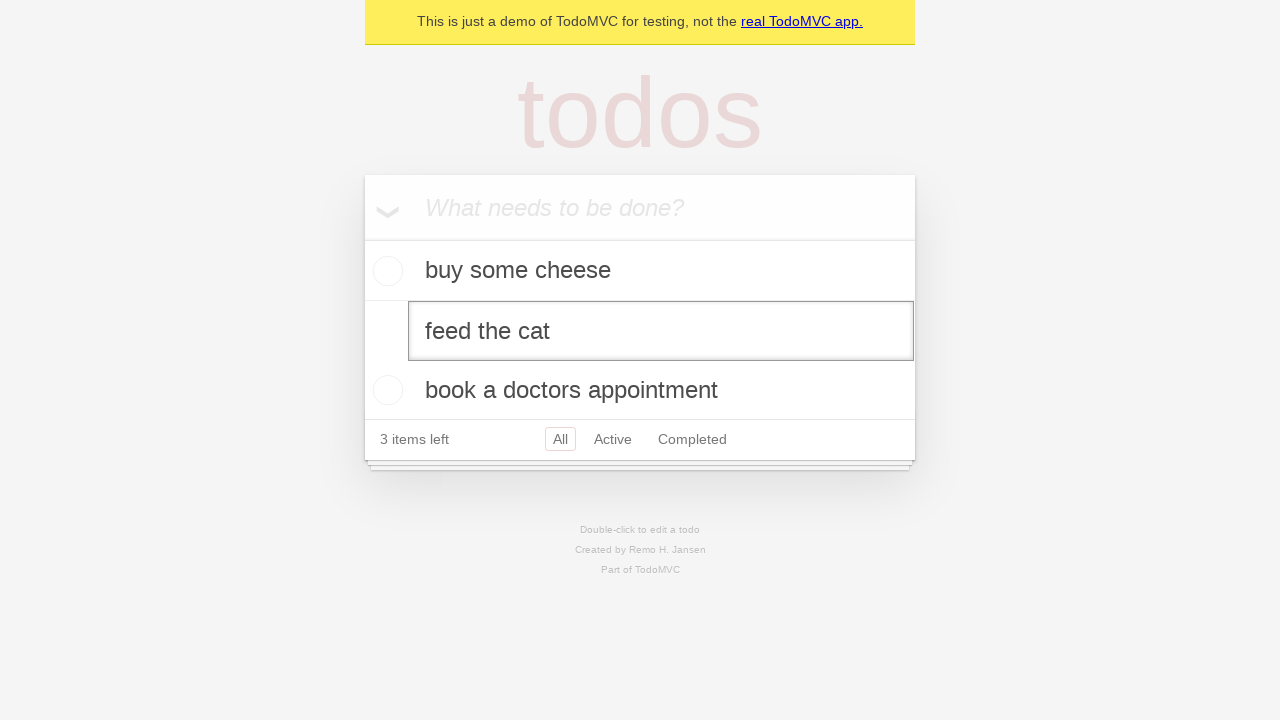

Filled edit field with text containing leading and trailing spaces on internal:testid=[data-testid="todo-item"s] >> nth=1 >> internal:role=textbox[nam
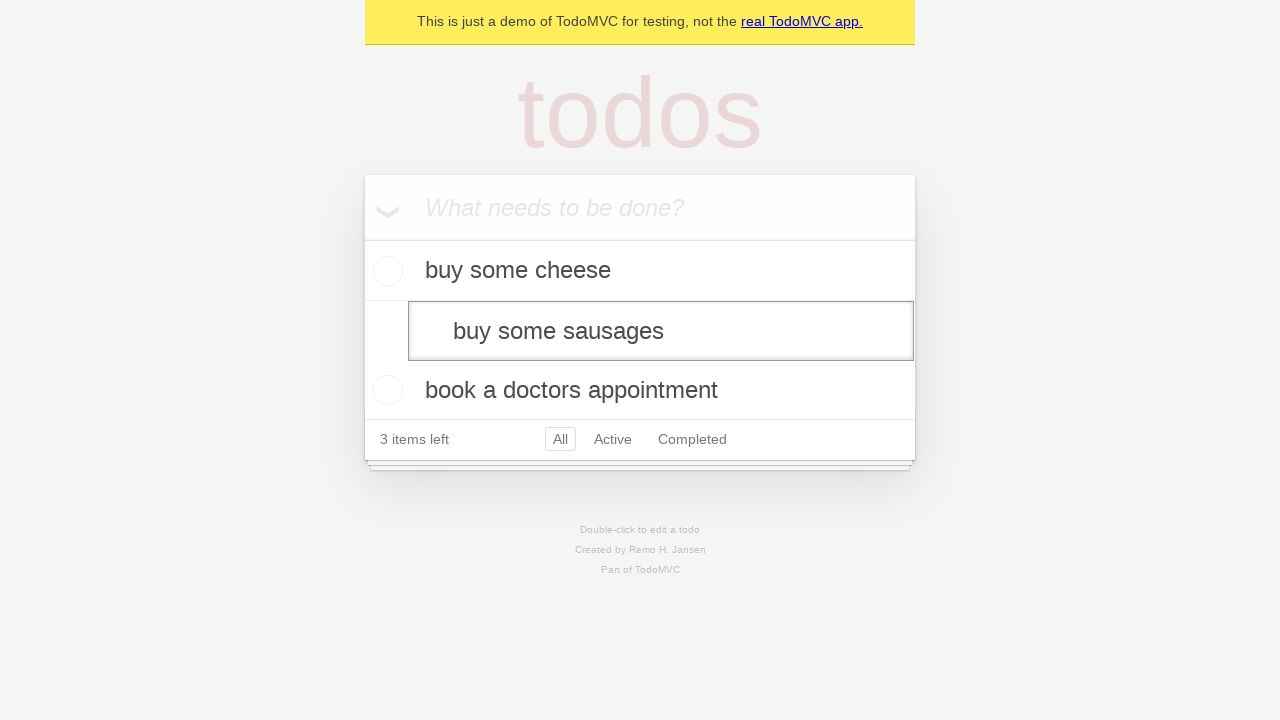

Pressed Enter to confirm edit and verify text is trimmed on internal:testid=[data-testid="todo-item"s] >> nth=1 >> internal:role=textbox[nam
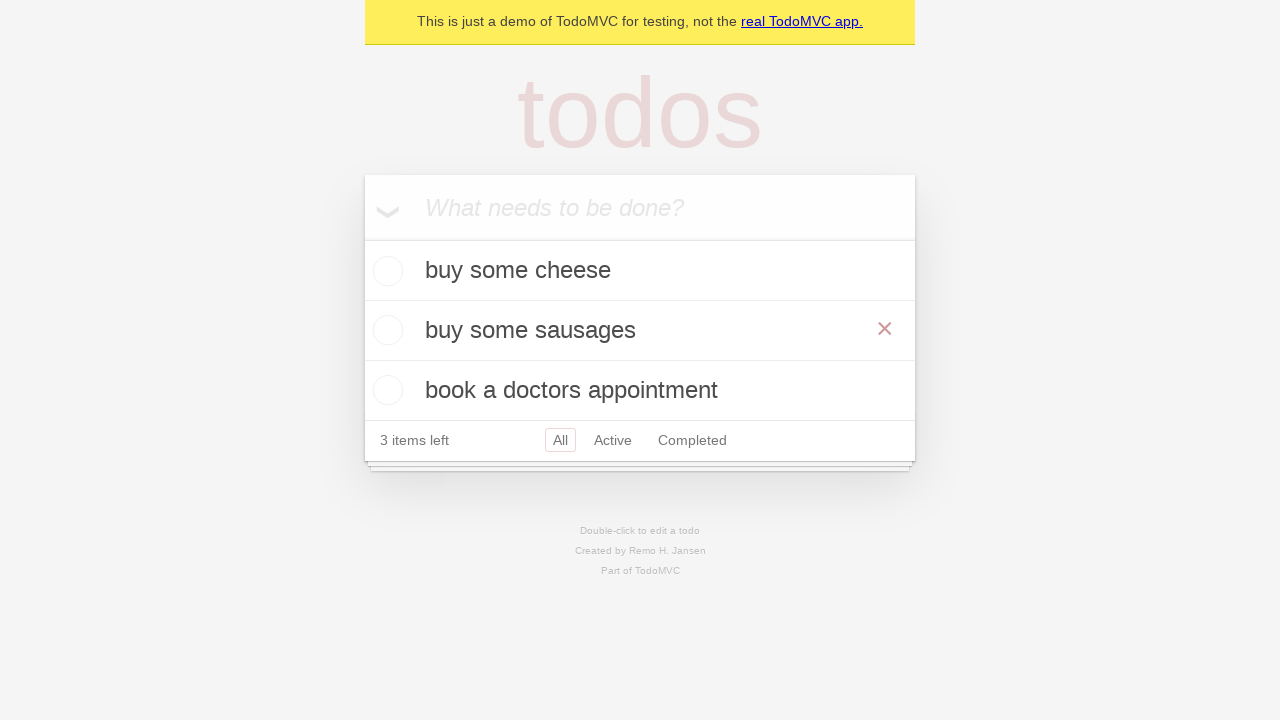

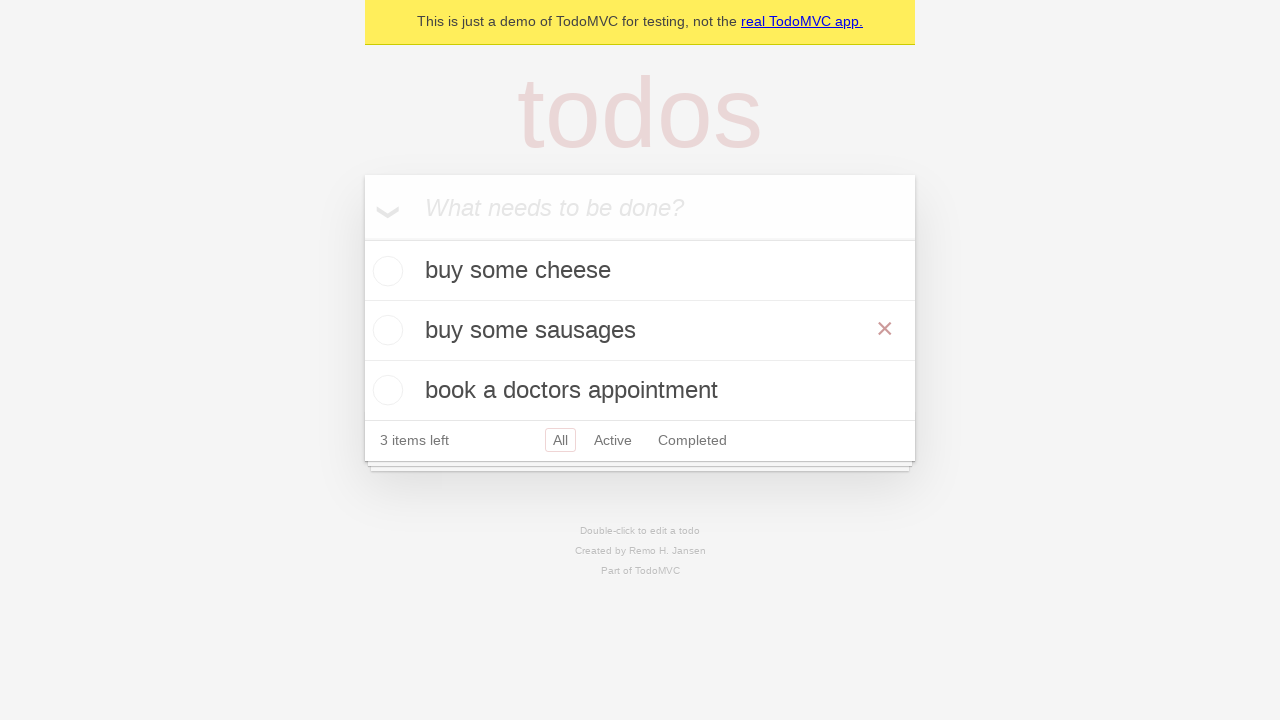